Tests filling a name input field on a practice form page

Starting URL: https://www.tutorialspoint.com/selenium/practice/selenium_automation_practice.php

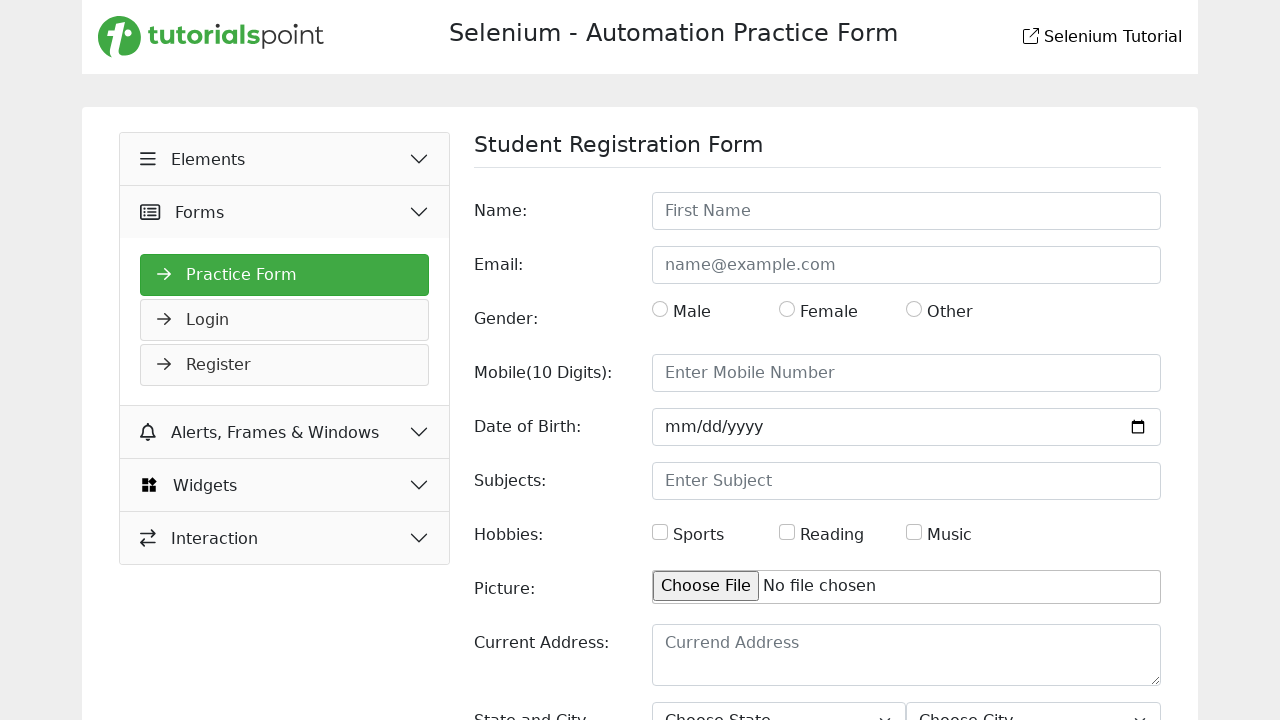

Filled name input field with 'Marcus Chen' on xpath=//input[@id='name']
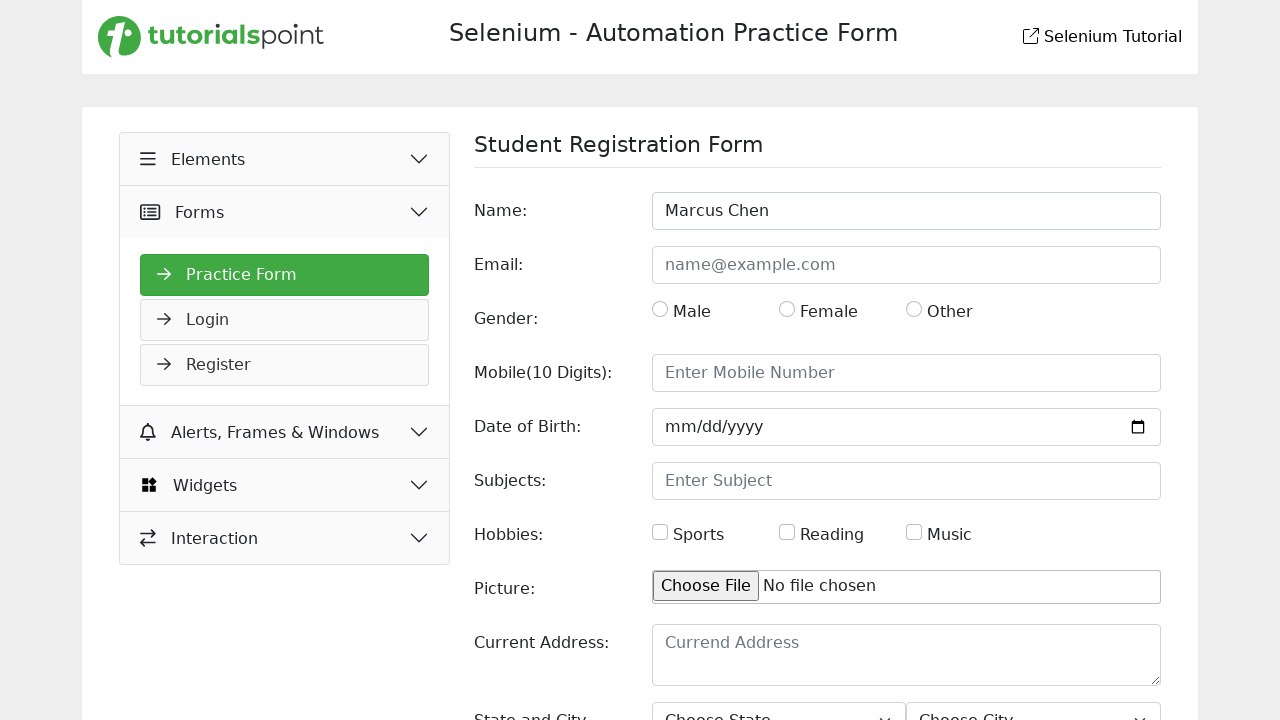

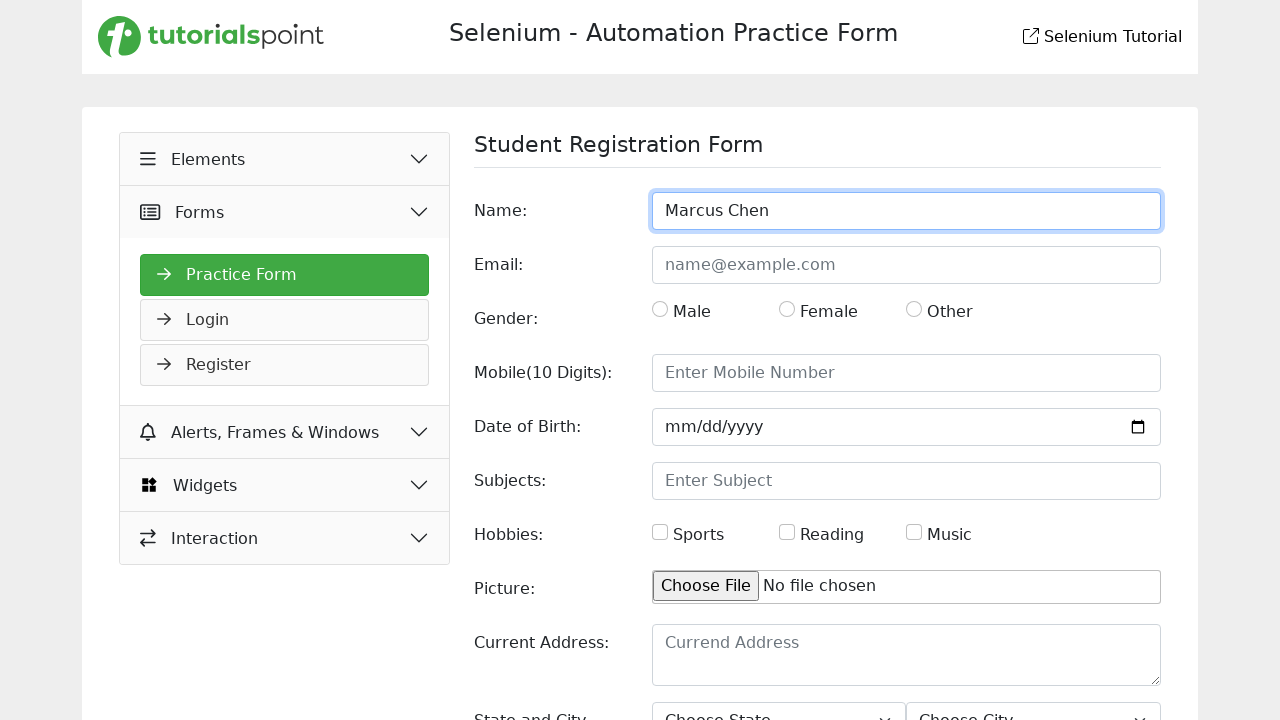